Tests form controls interaction by selecting radio buttons, checkboxes, clicking register button, and navigating via link

Starting URL: https://www.hyrtutorials.com/p/basic-controls.html

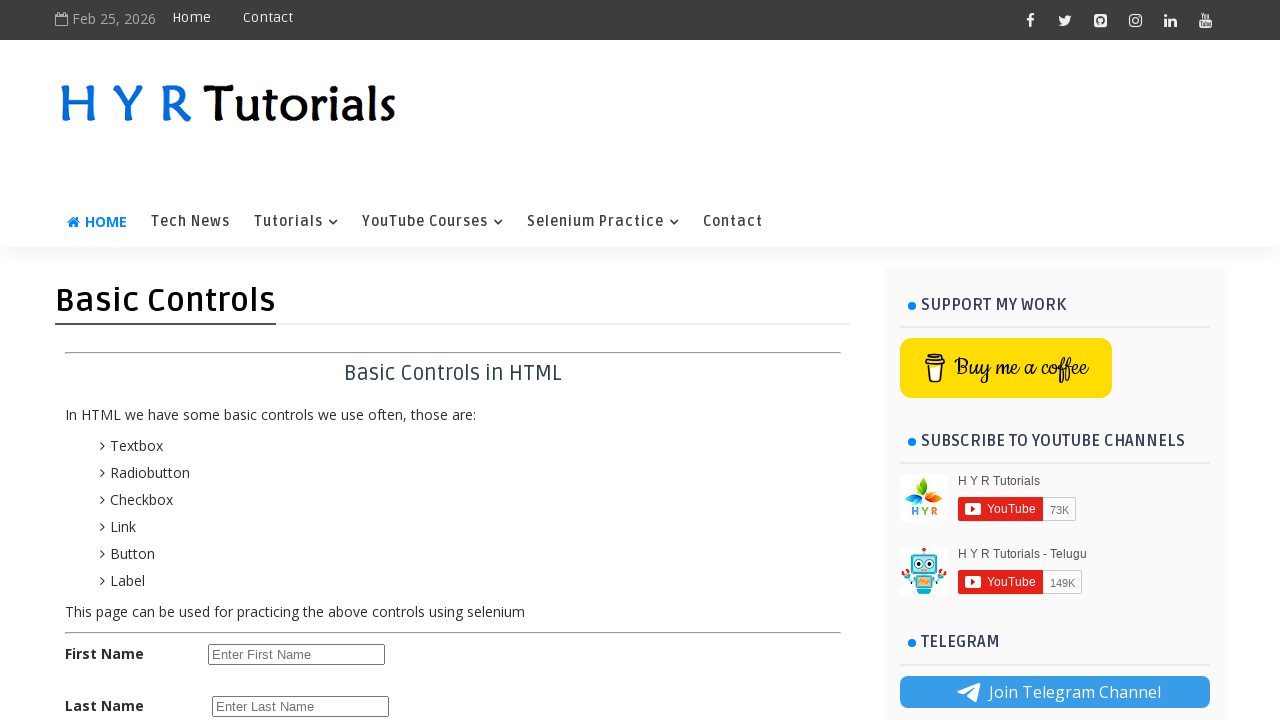

Clicked female radio button at (286, 360) on #femalerb
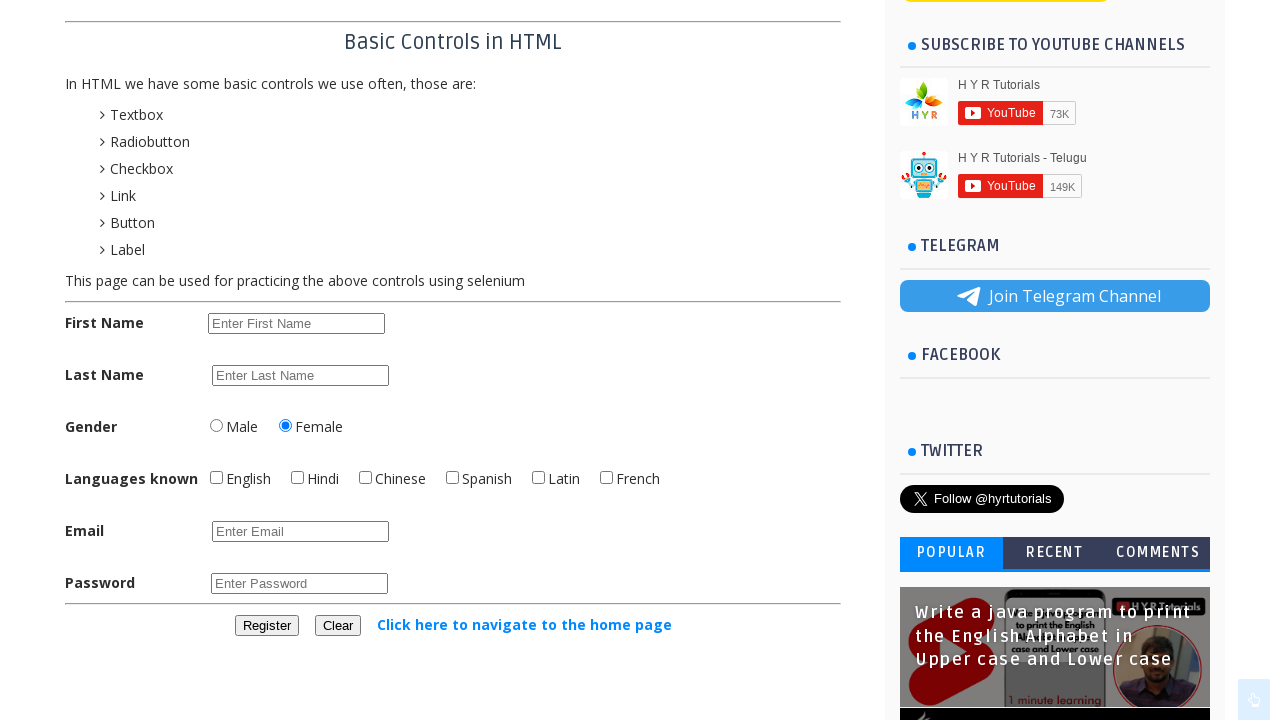

Clicked a language checkbox at (216, 478) on input[name='language'] >> nth=0
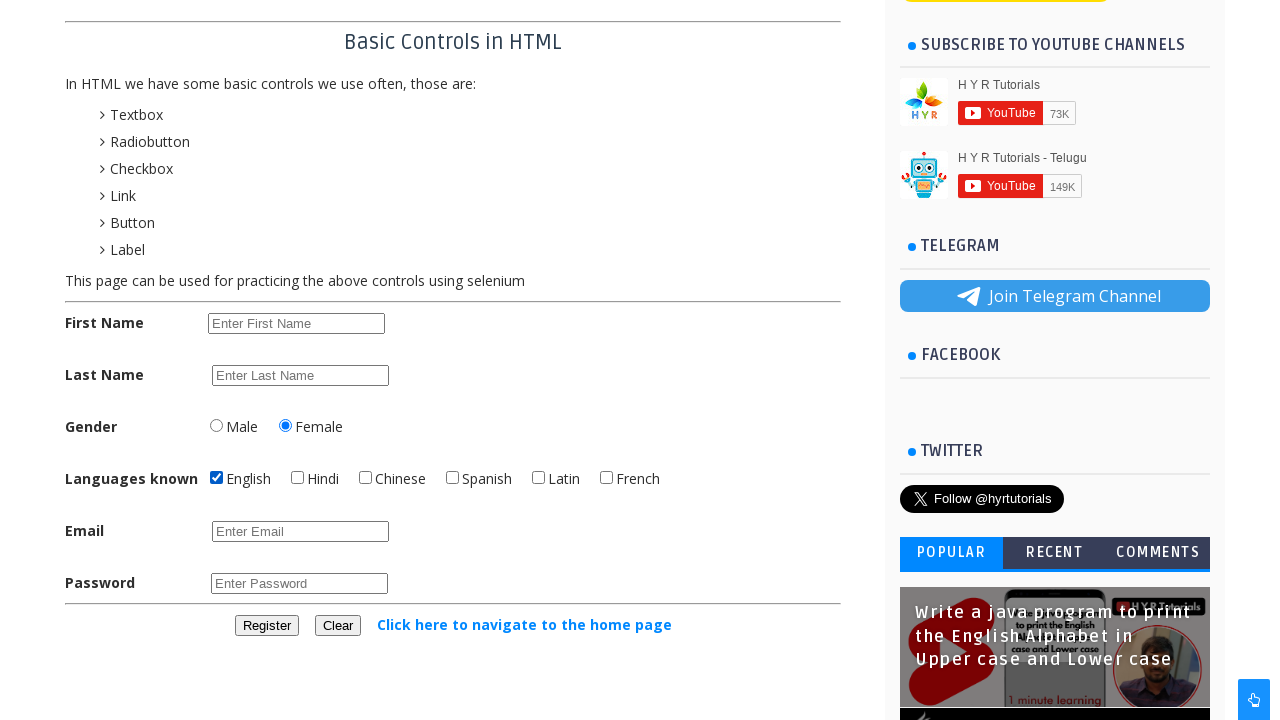

Clicked a language checkbox at (298, 478) on input[name='language'] >> nth=1
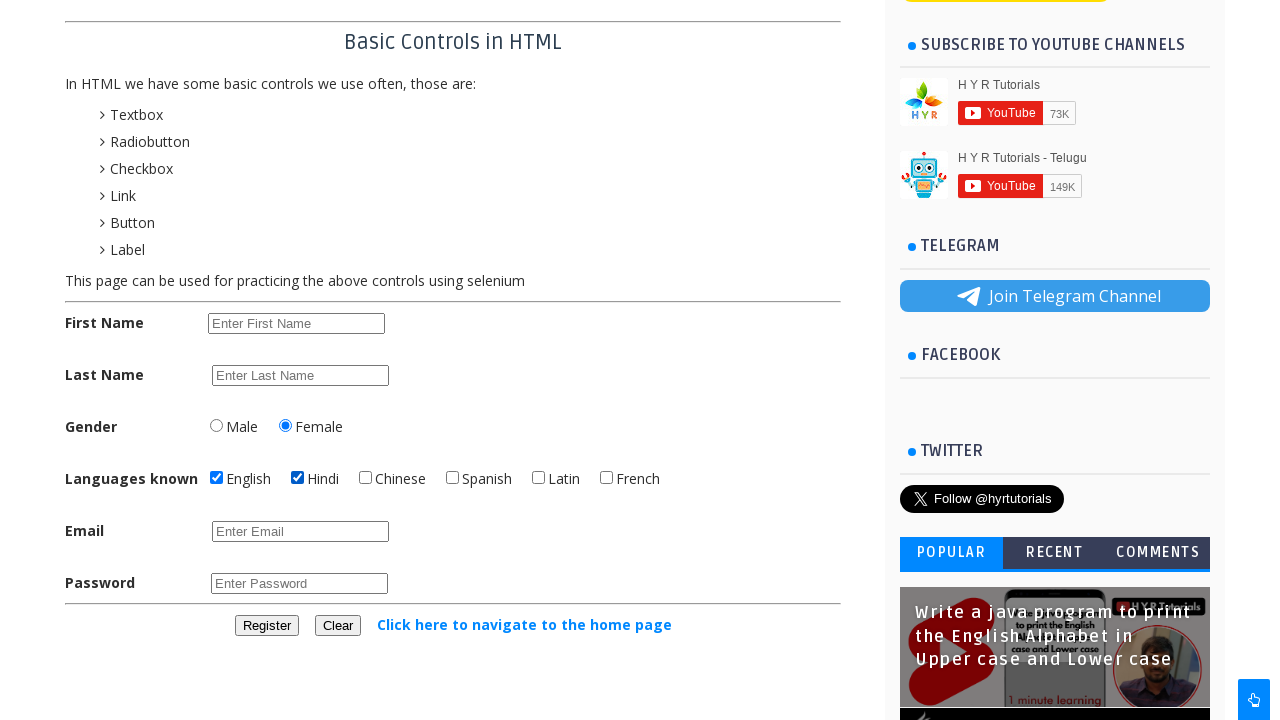

Clicked a language checkbox at (366, 478) on input[name='language'] >> nth=2
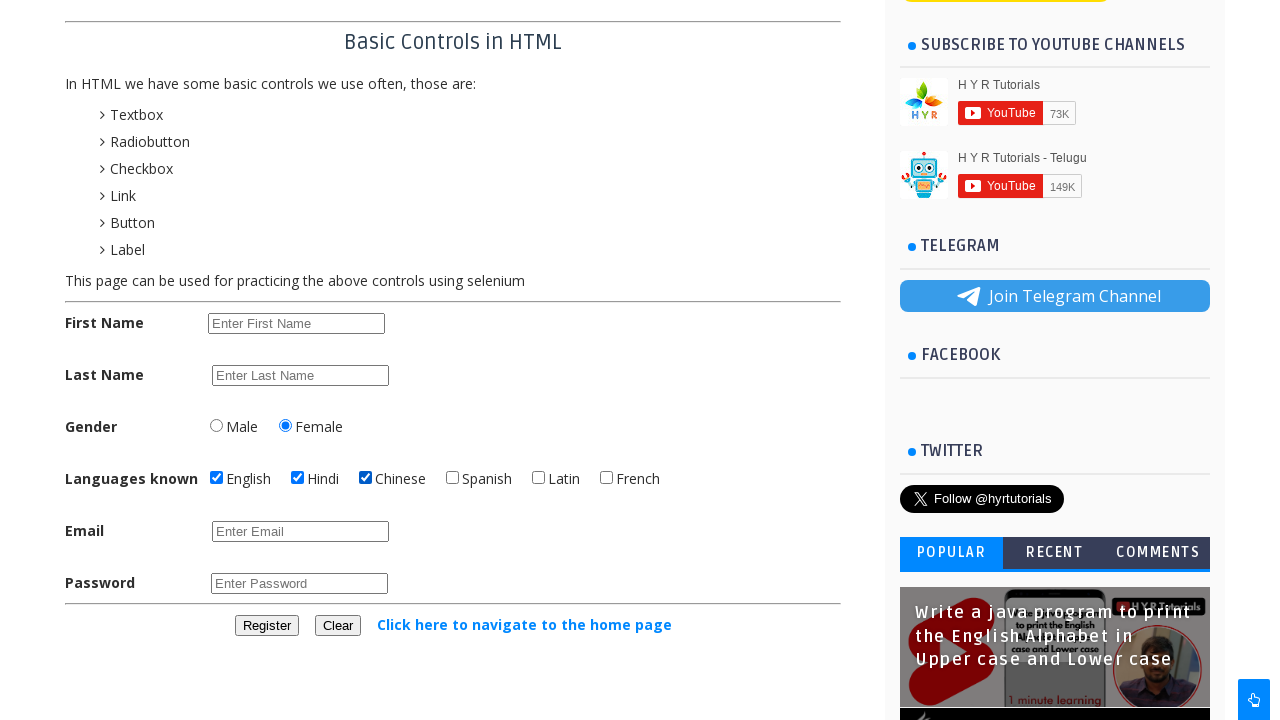

Clicked a language checkbox at (452, 478) on input[name='language'] >> nth=3
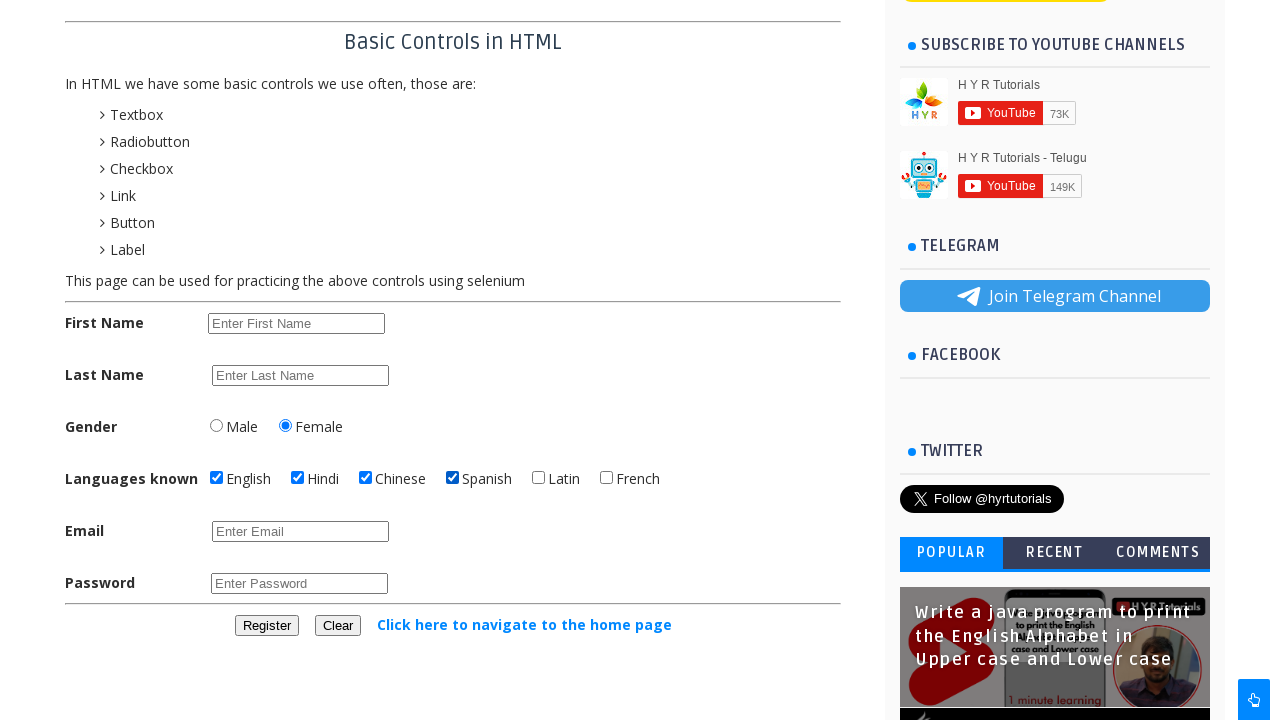

Clicked a language checkbox at (538, 478) on input[name='language'] >> nth=4
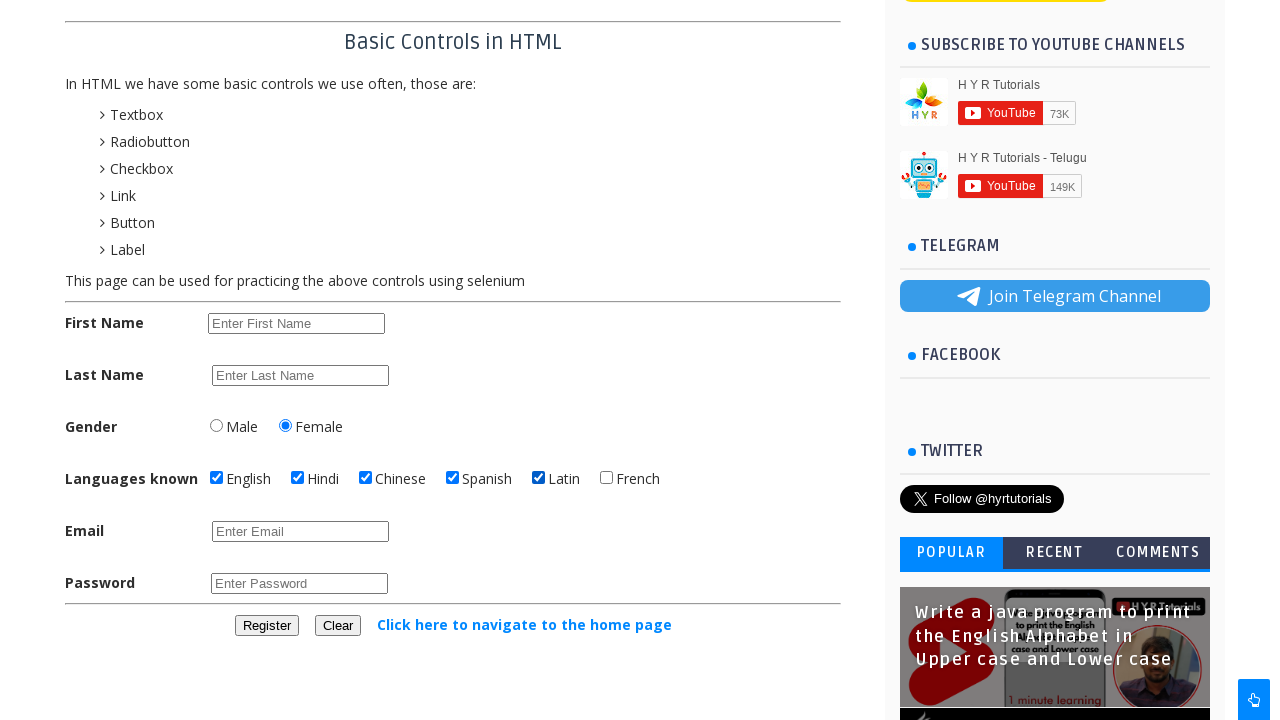

Clicked a language checkbox at (606, 478) on input[name='language'] >> nth=5
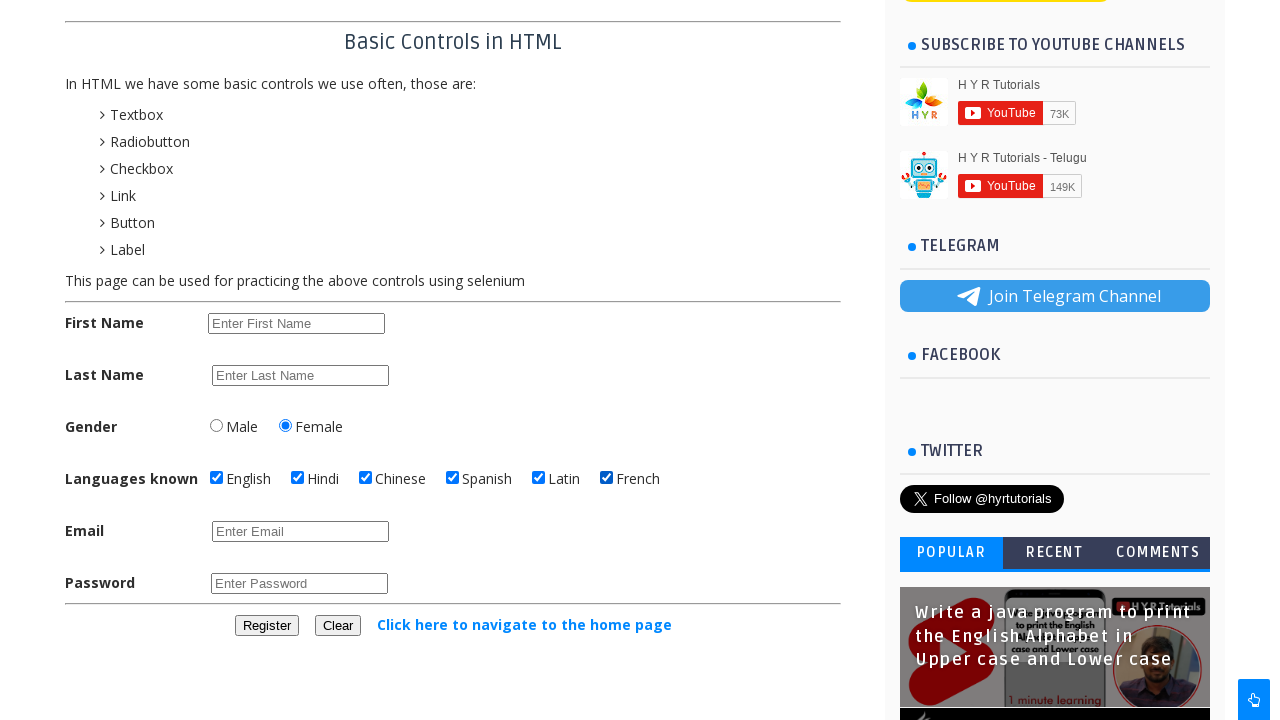

Clicked register button at (266, 626) on #registerbtn
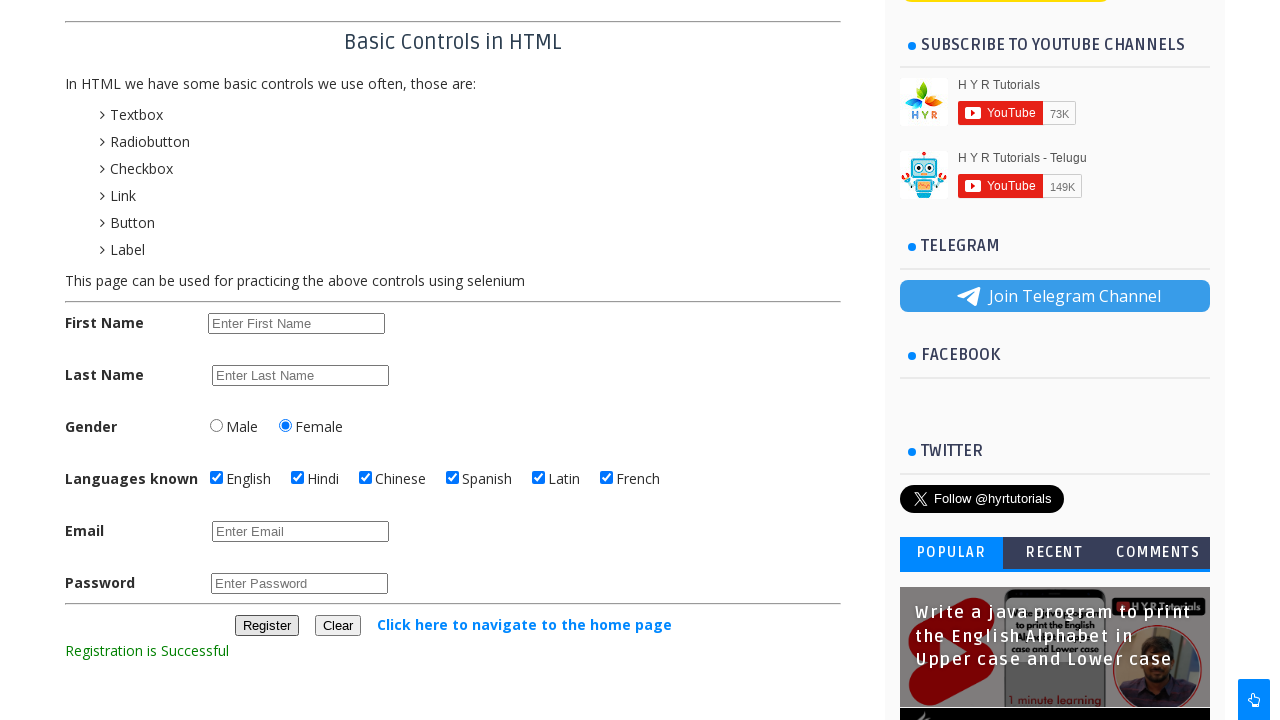

Waited 5 seconds for page to update after registration
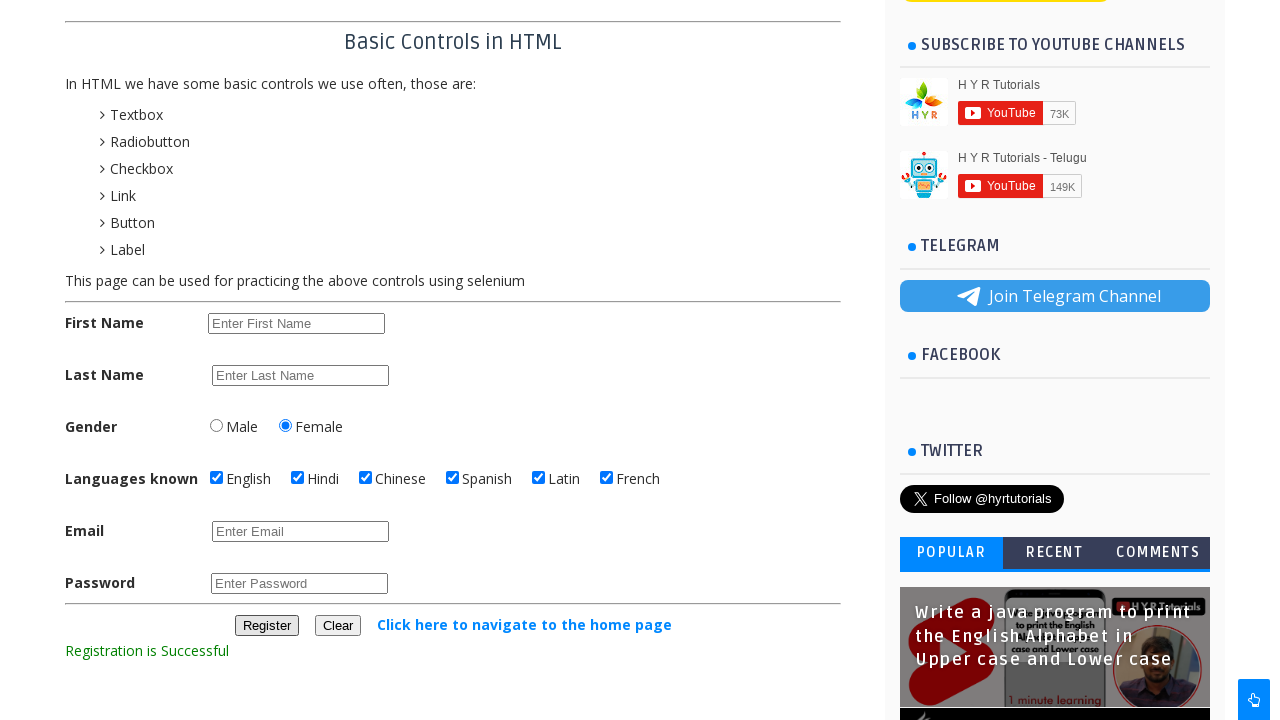

Clicked navigation link to home page at (524, 624) on text='Click here to navigate to the home page'
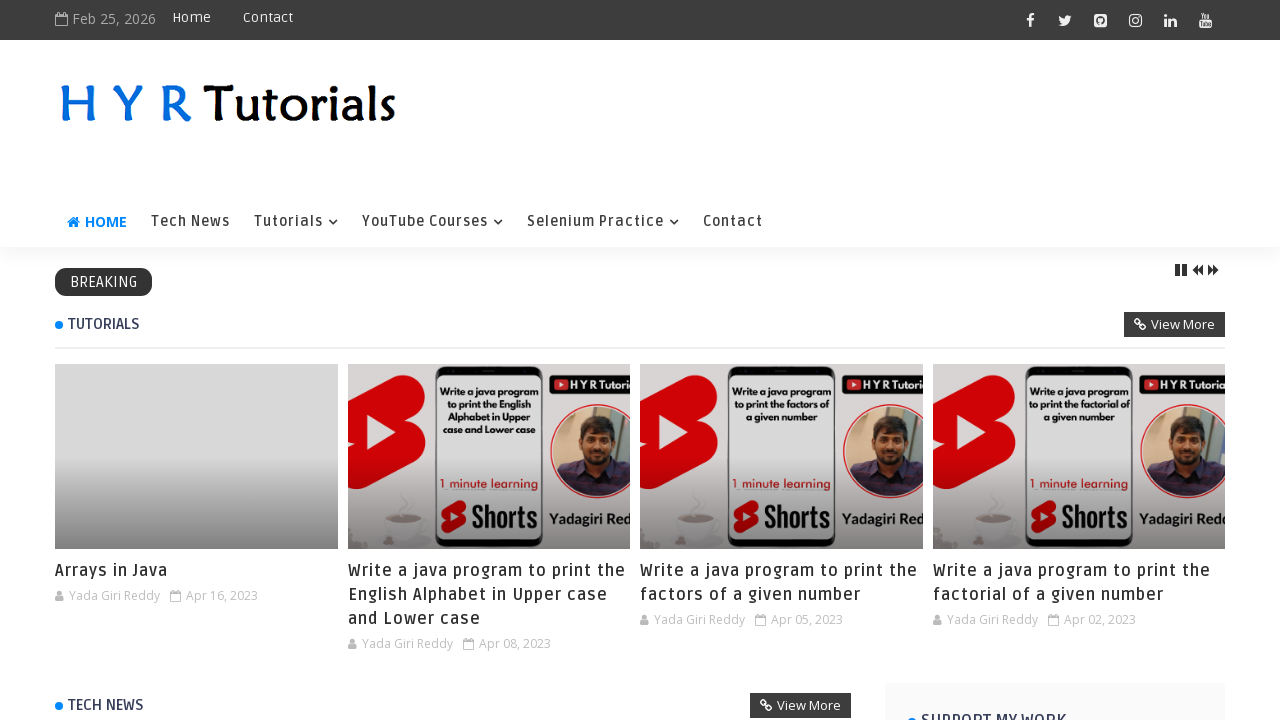

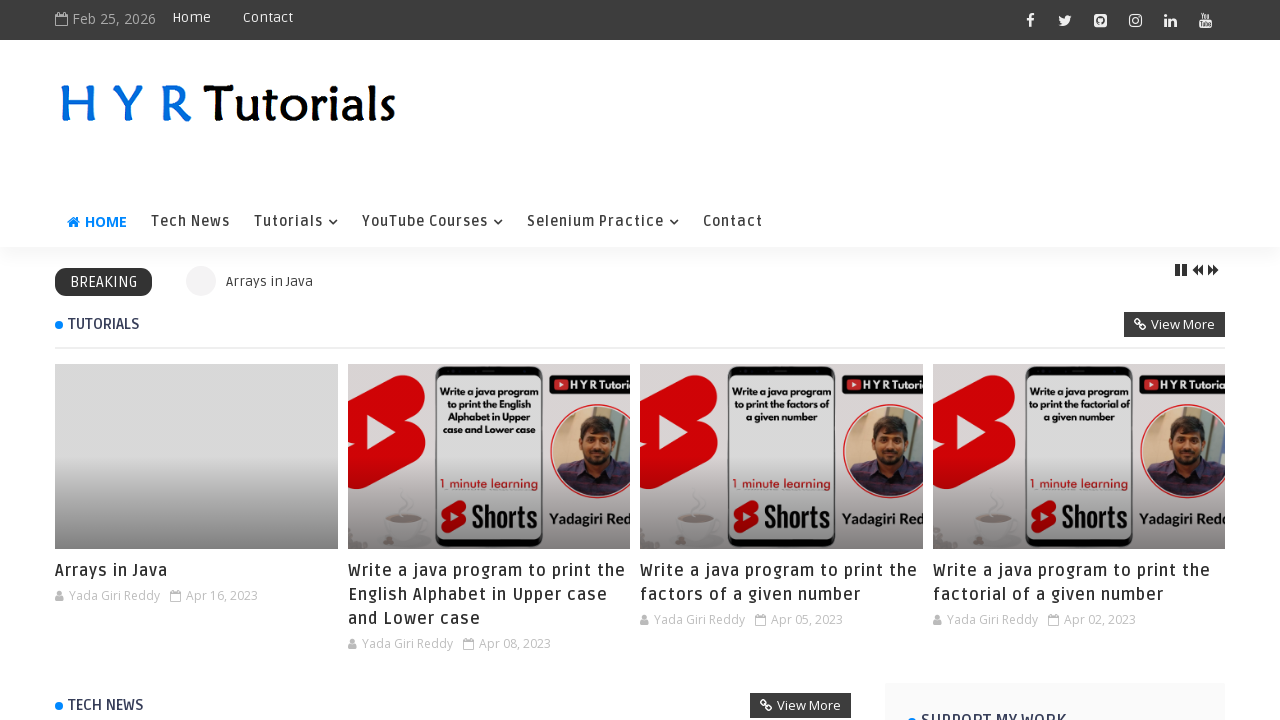